Navigates to sellxpert.in and verifies that the text "CRM Authorized Agents Only" is present on the page

Starting URL: https://sellxpert.in

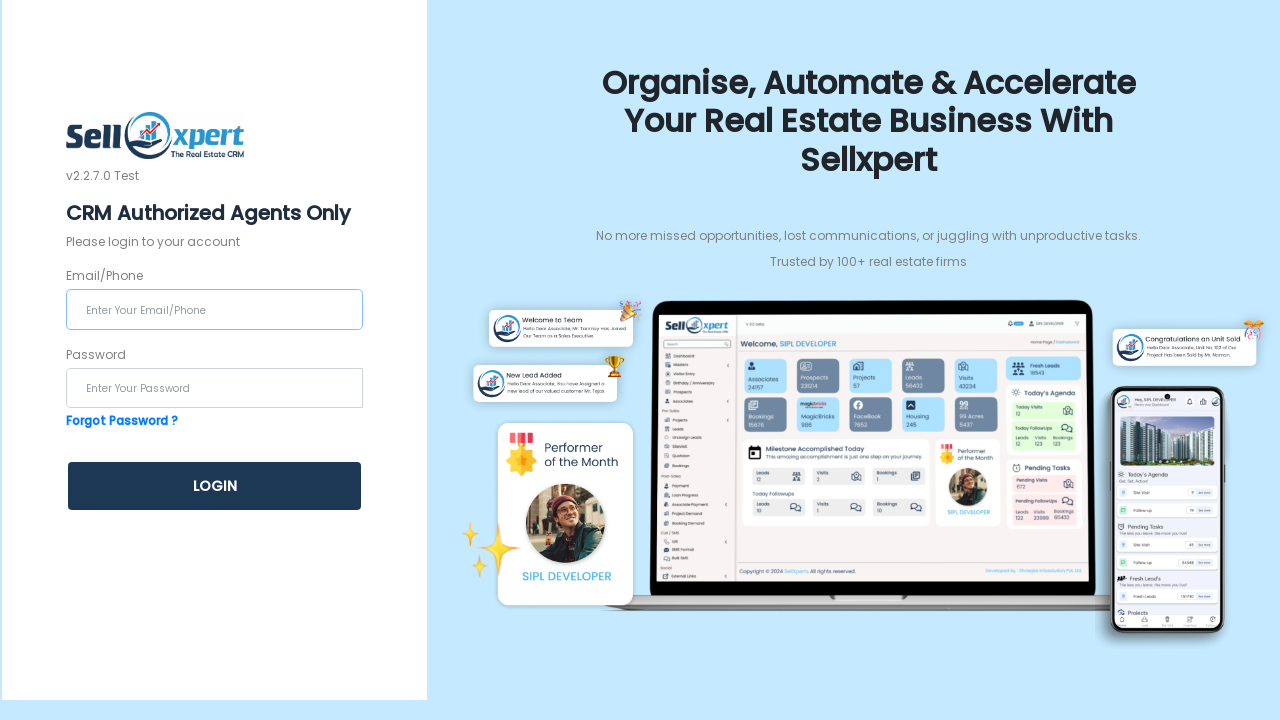

Navigated to https://sellxpert.in
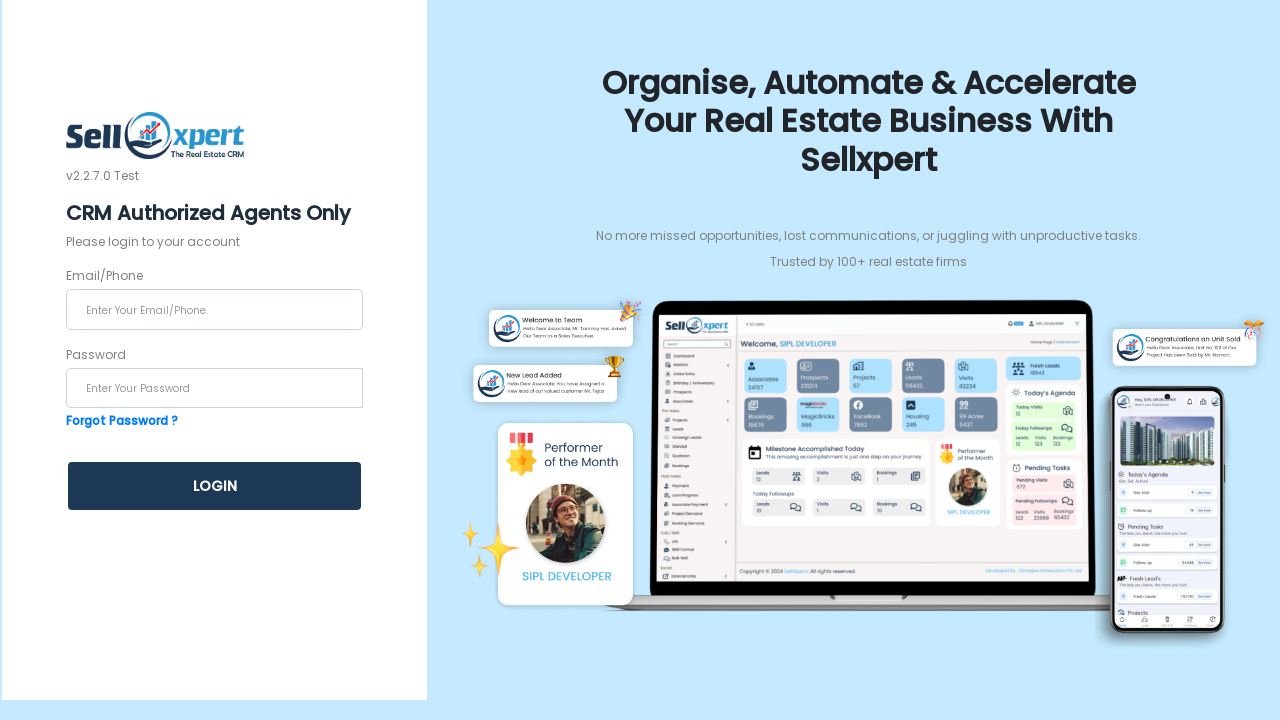

Verified that text 'CRM Authorized Agents Only' is present on the page
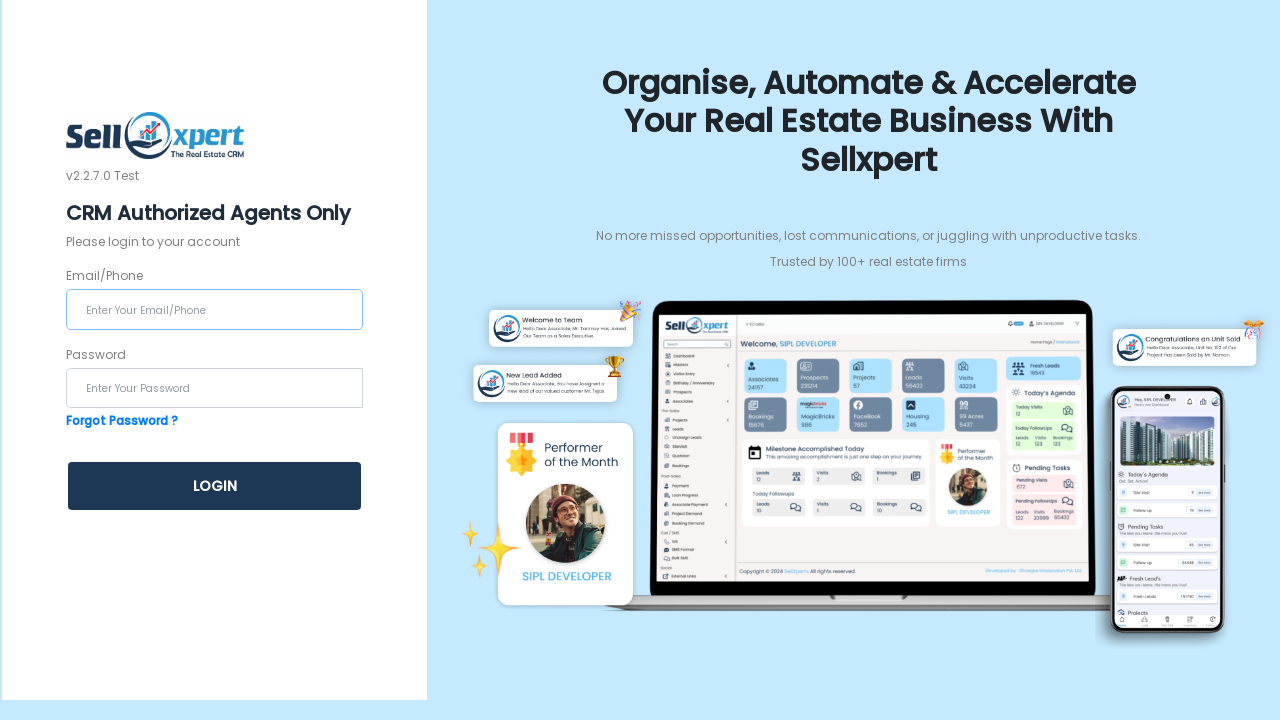

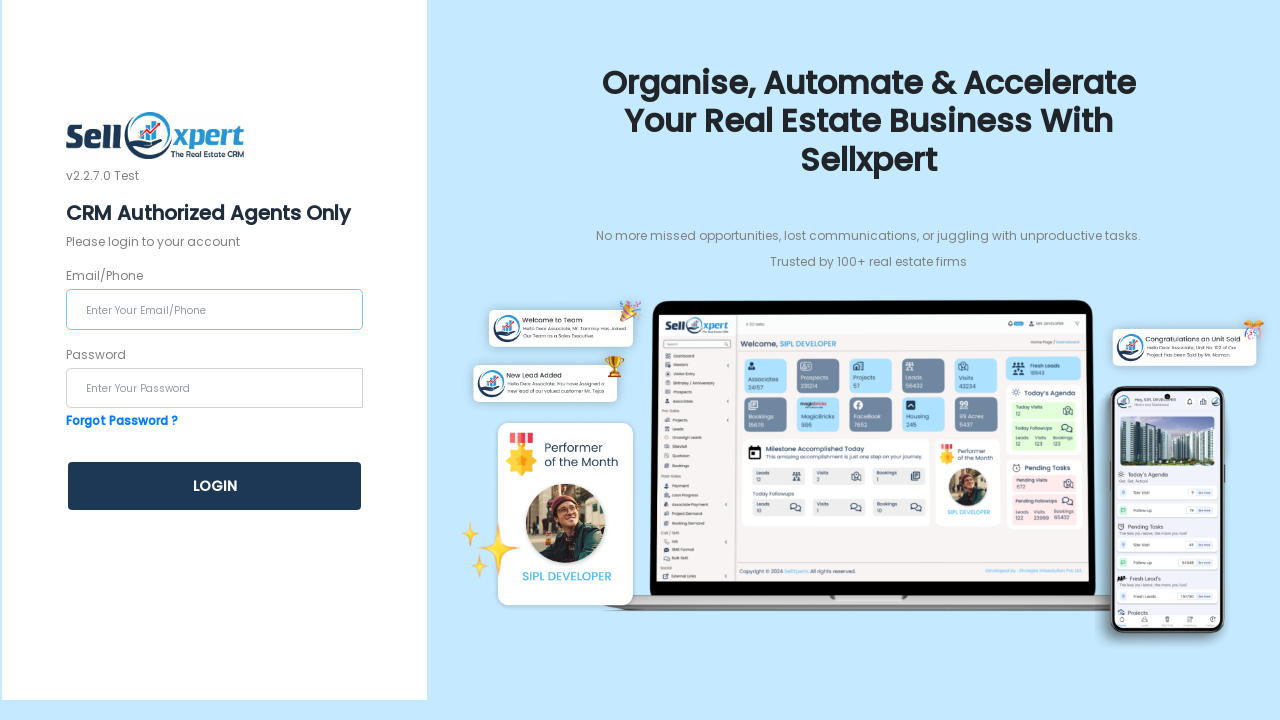